Navigates through Oracle Java API documentation by switching between multiple iframes and clicking through package and class links to reach the Serializable interface documentation

Starting URL: https://docs.oracle.com/javase/8/docs/api/

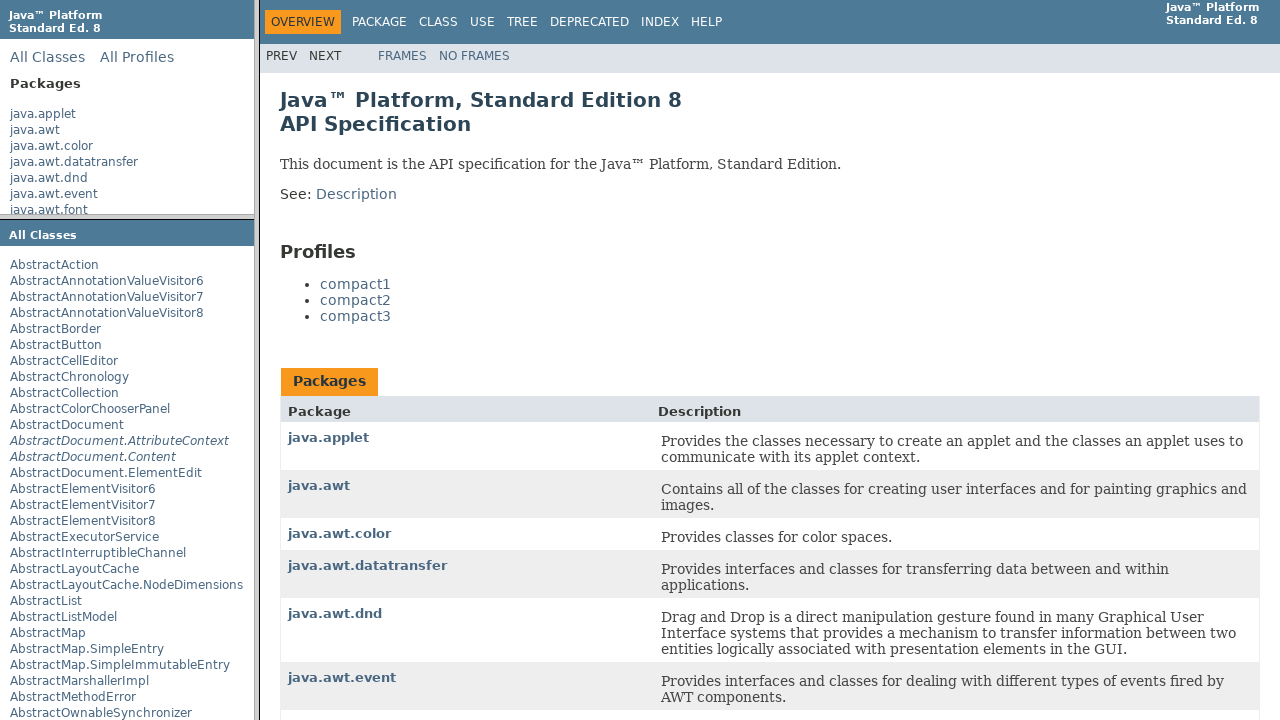

Clicked java.awt.color package in packageListFrame at (52, 146) on frame[name='packageListFrame'] >> internal:control=enter-frame >> internal:text=
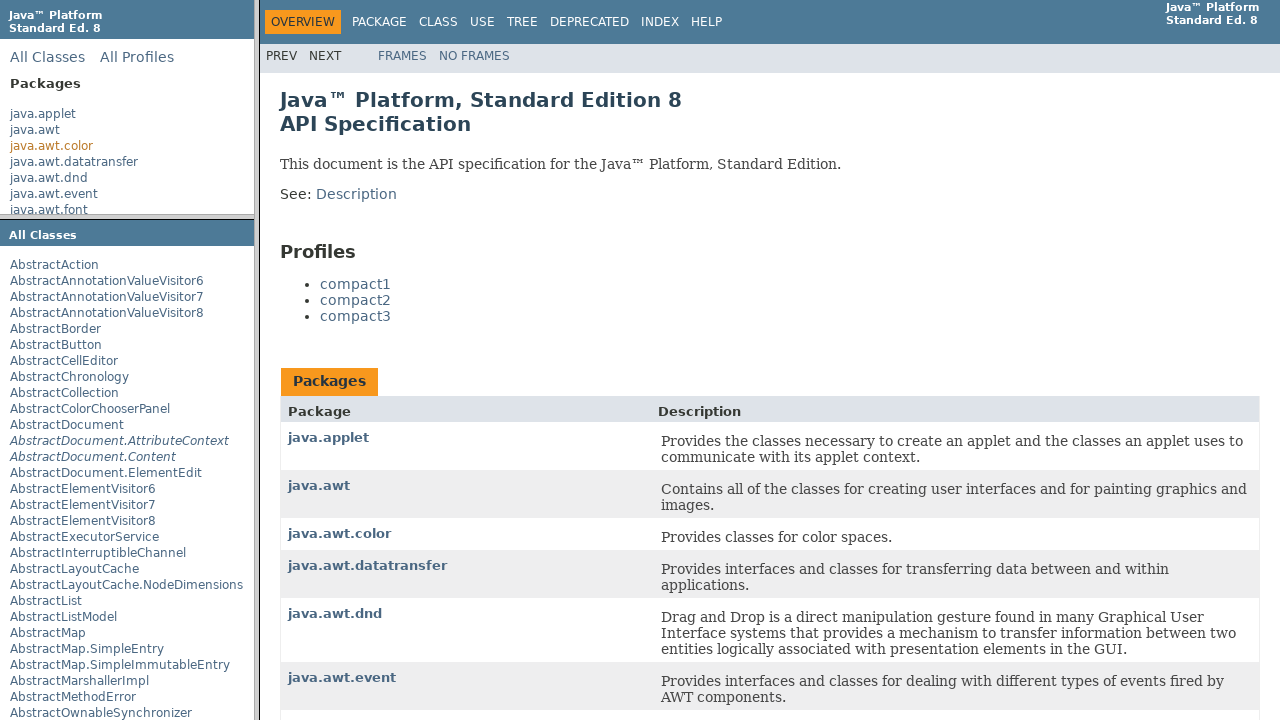

Clicked ICC_ColorSpace class in packageFrame at (56, 310) on frame[name='packageFrame'] >> internal:control=enter-frame >> internal:text="ICC
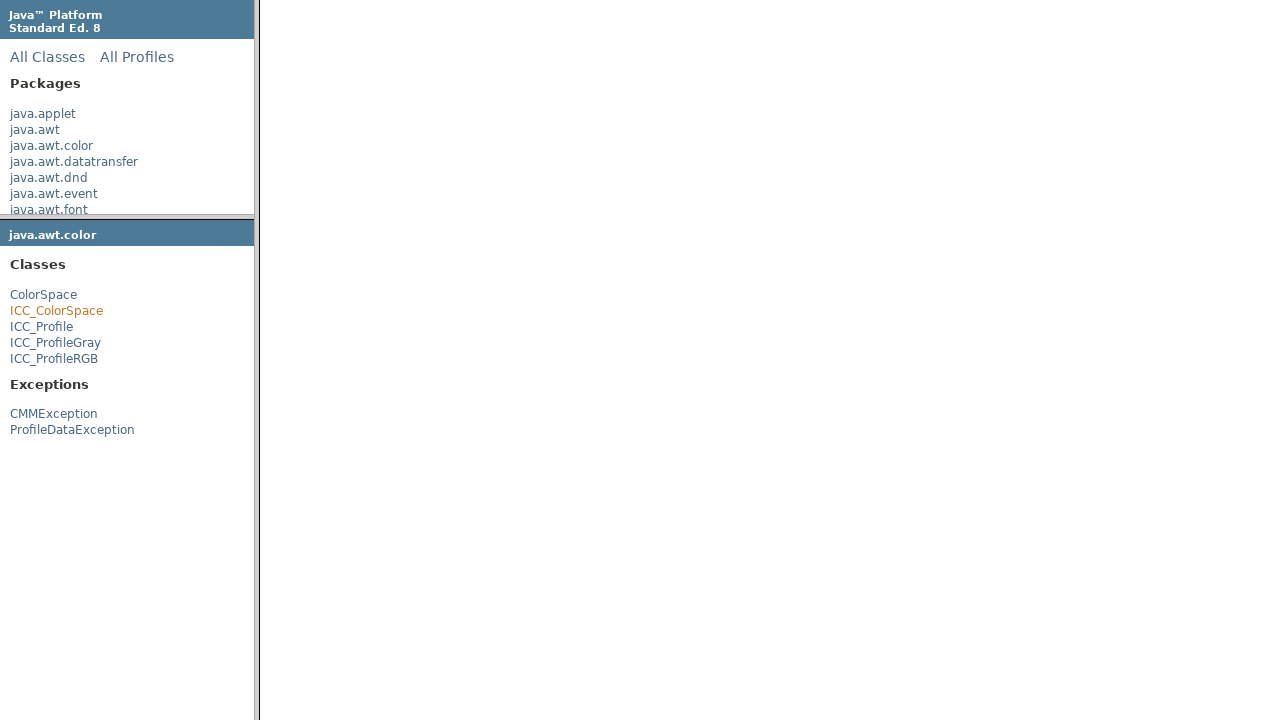

Clicked Serializable interface in classFrame at (328, 263) on frame[name='classFrame'] >> internal:control=enter-frame >> internal:text="Seria
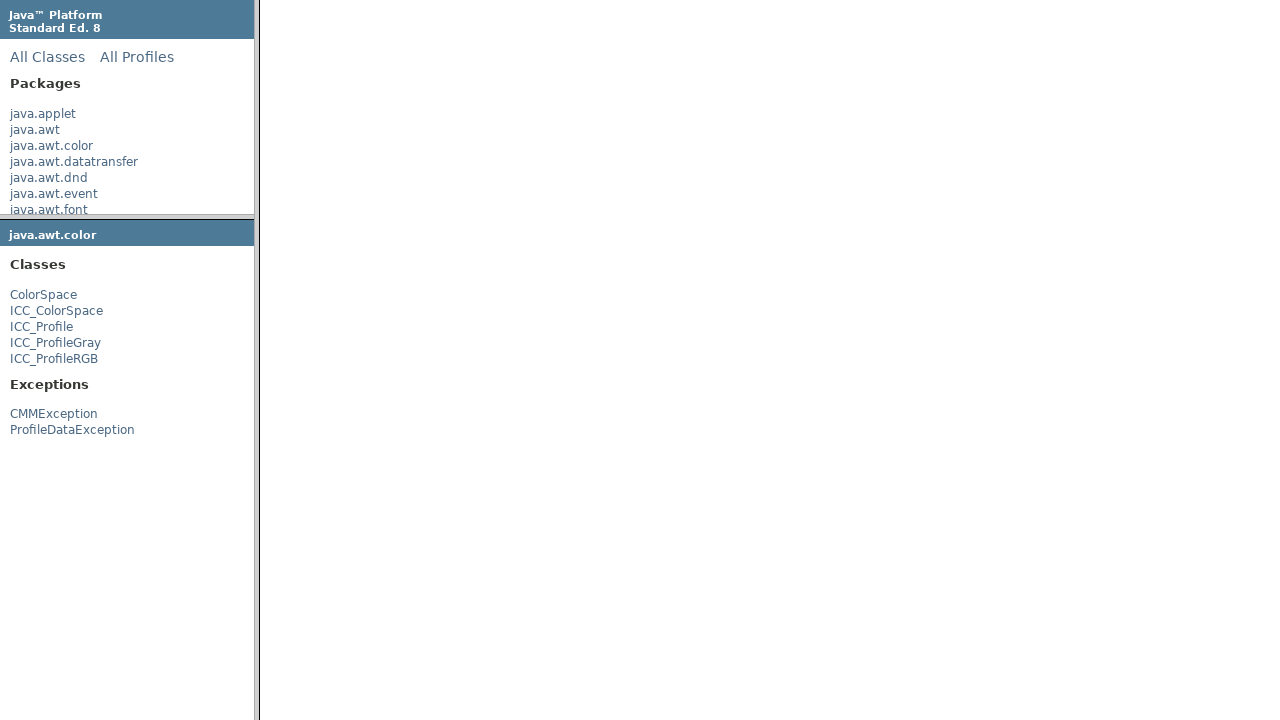

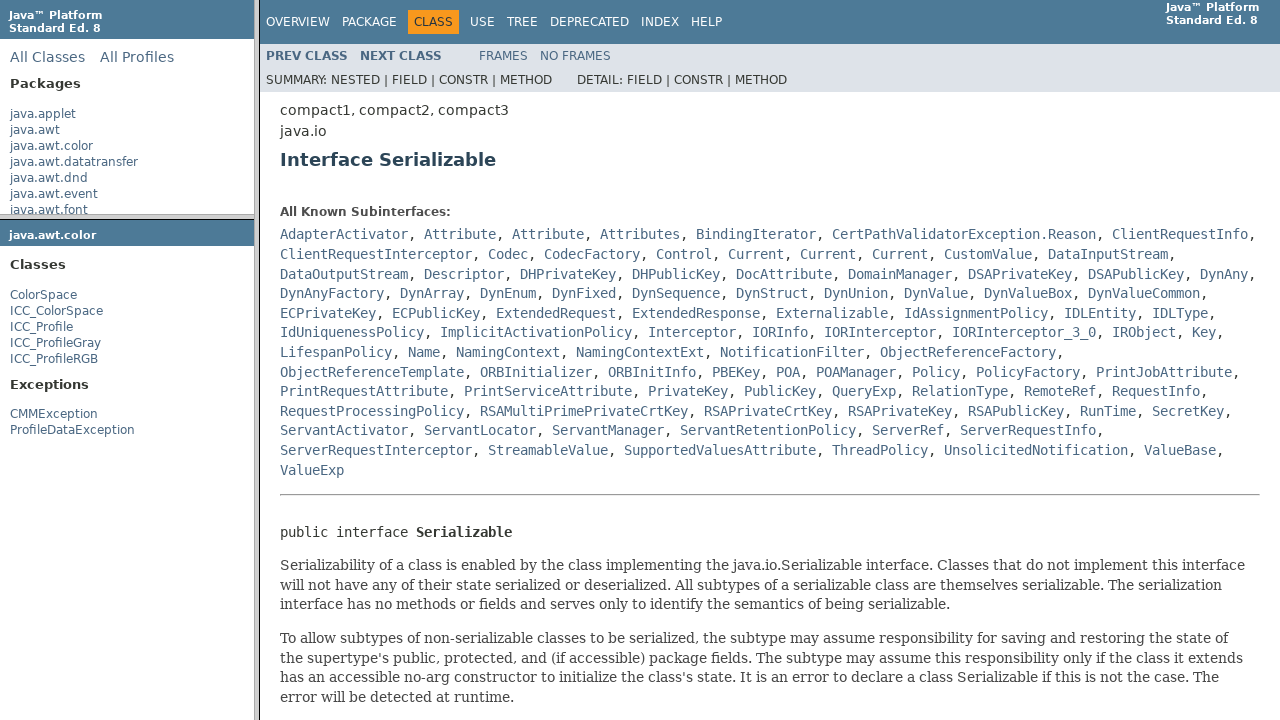